Tests navigation to the about page

Starting URL: https://www.wackysheep.com/

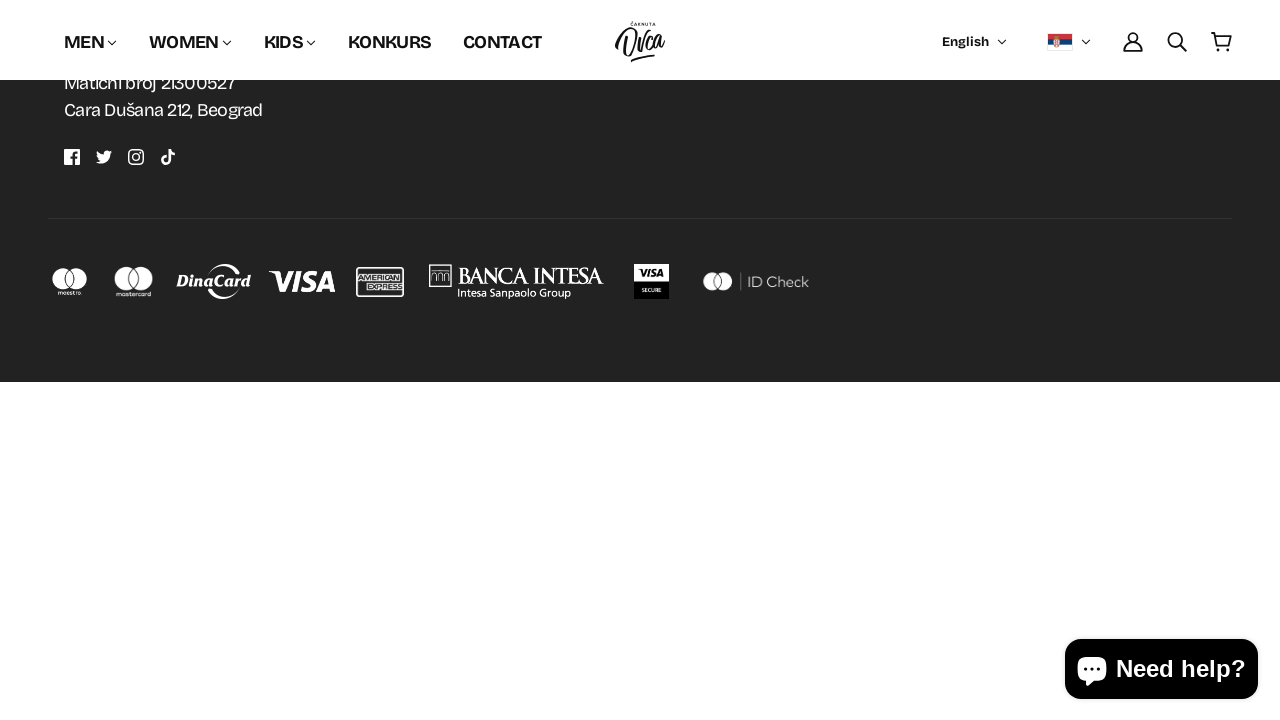

Clicked on About link at (922, 360) on a[title='About']
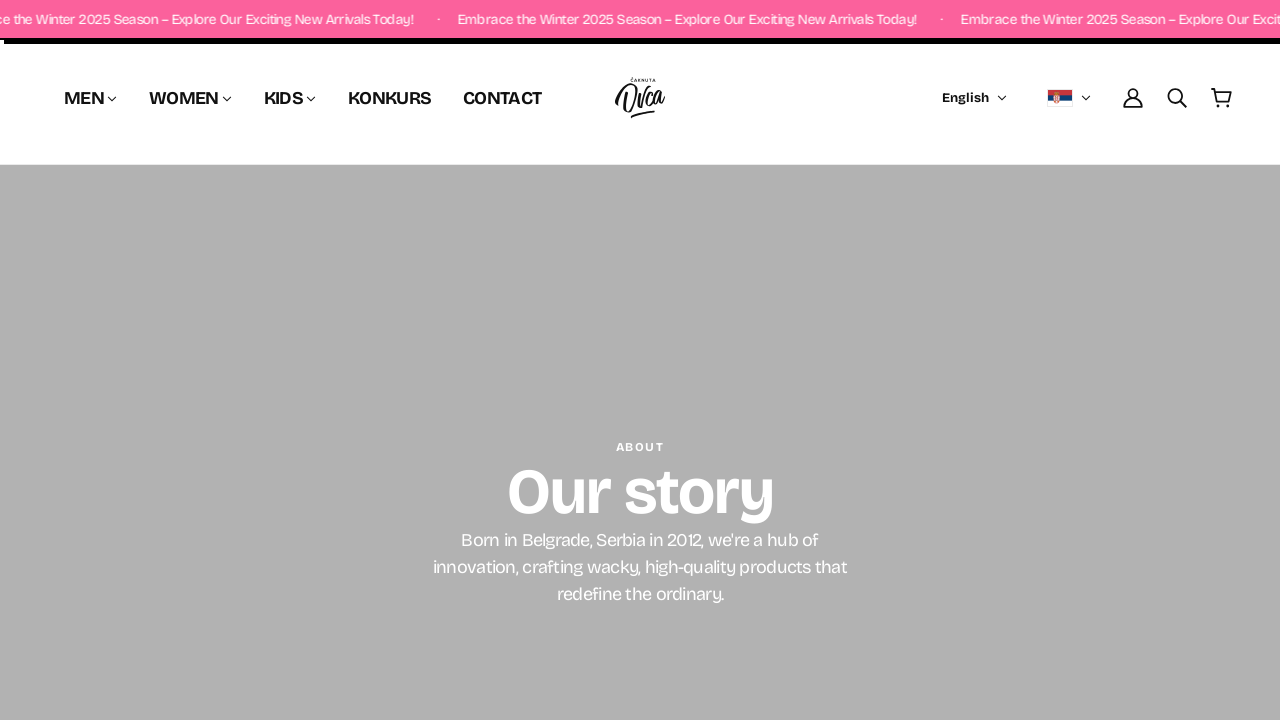

About page loaded successfully
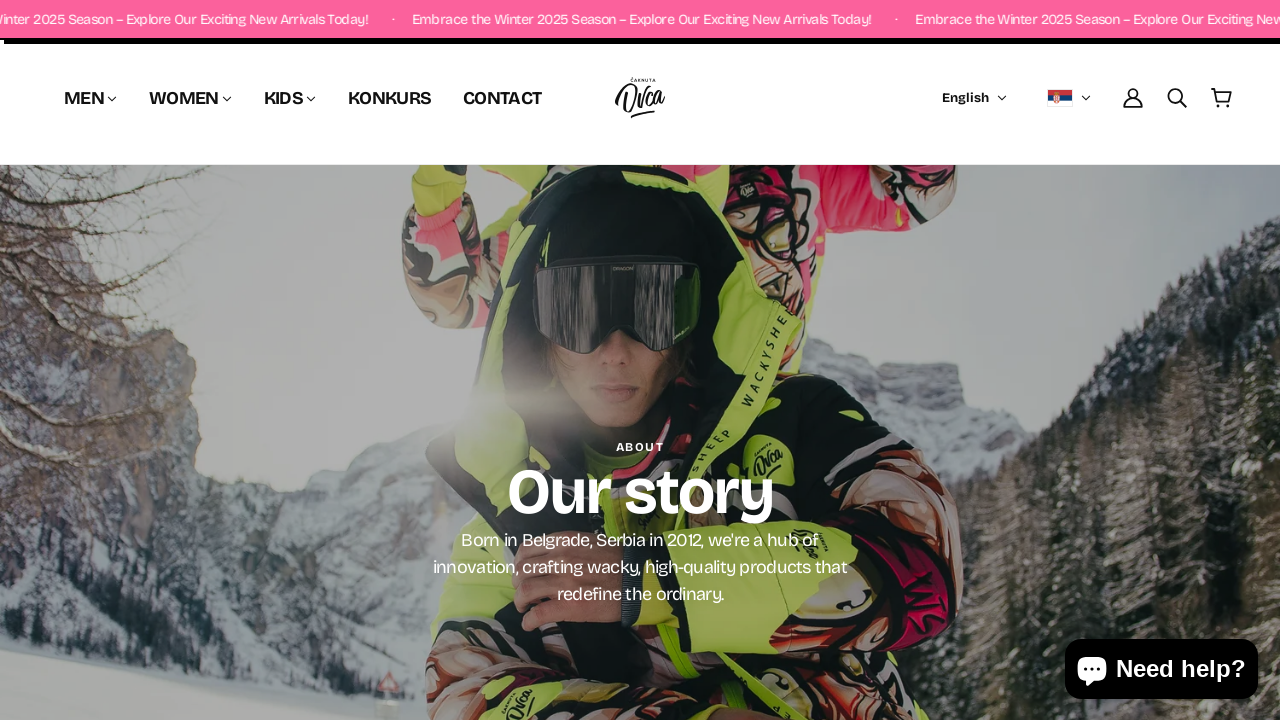

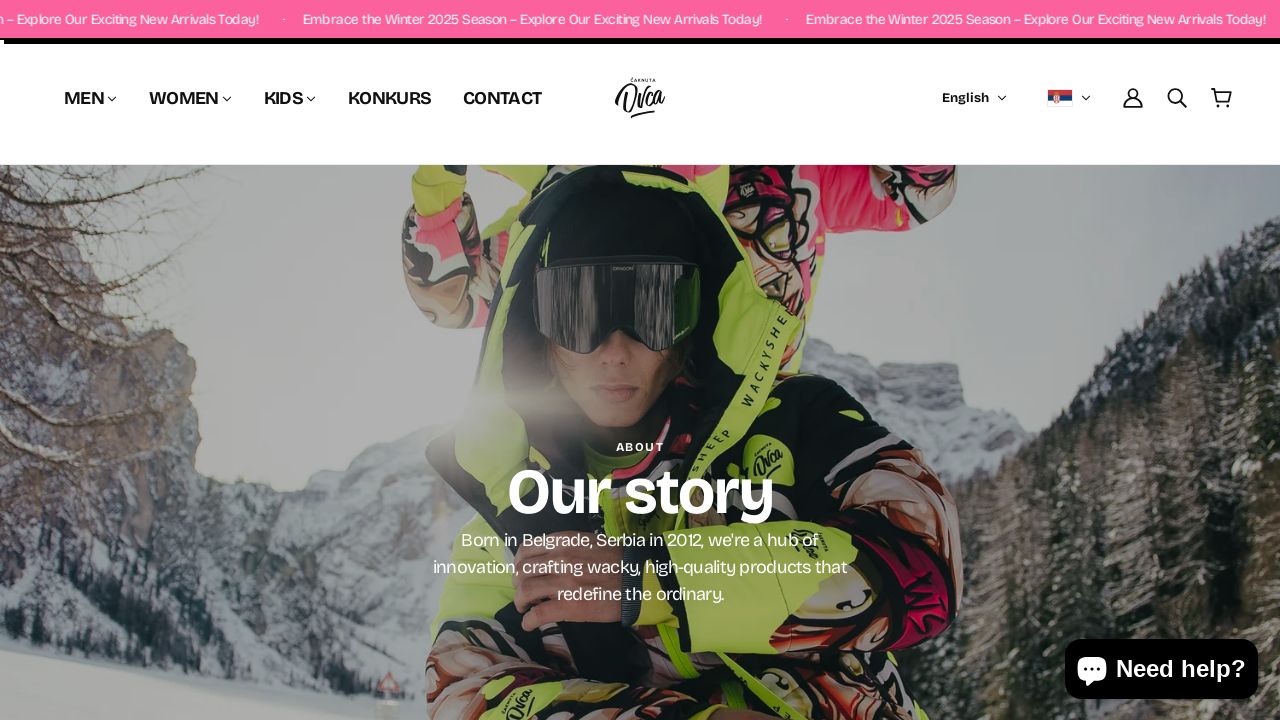